Searches for a job posting using "Test automation" keyword, clicks on the first result, and clicks the apply button to reveal contact information

Starting URL: https://alchemy.hguy.co/jobs

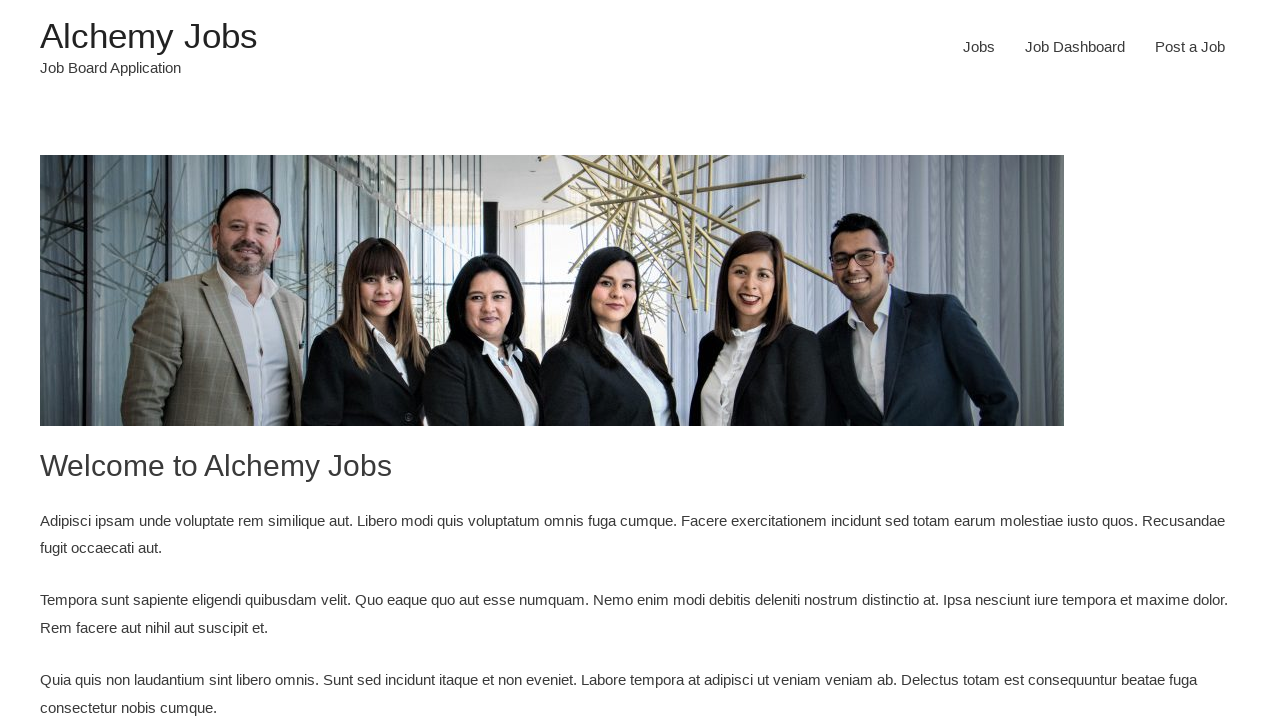

Clicked on Jobs menu item at (979, 47) on xpath=//html/body/div/header/div/div/div/div/div[3]/div/nav/div/ul/li[1]/a
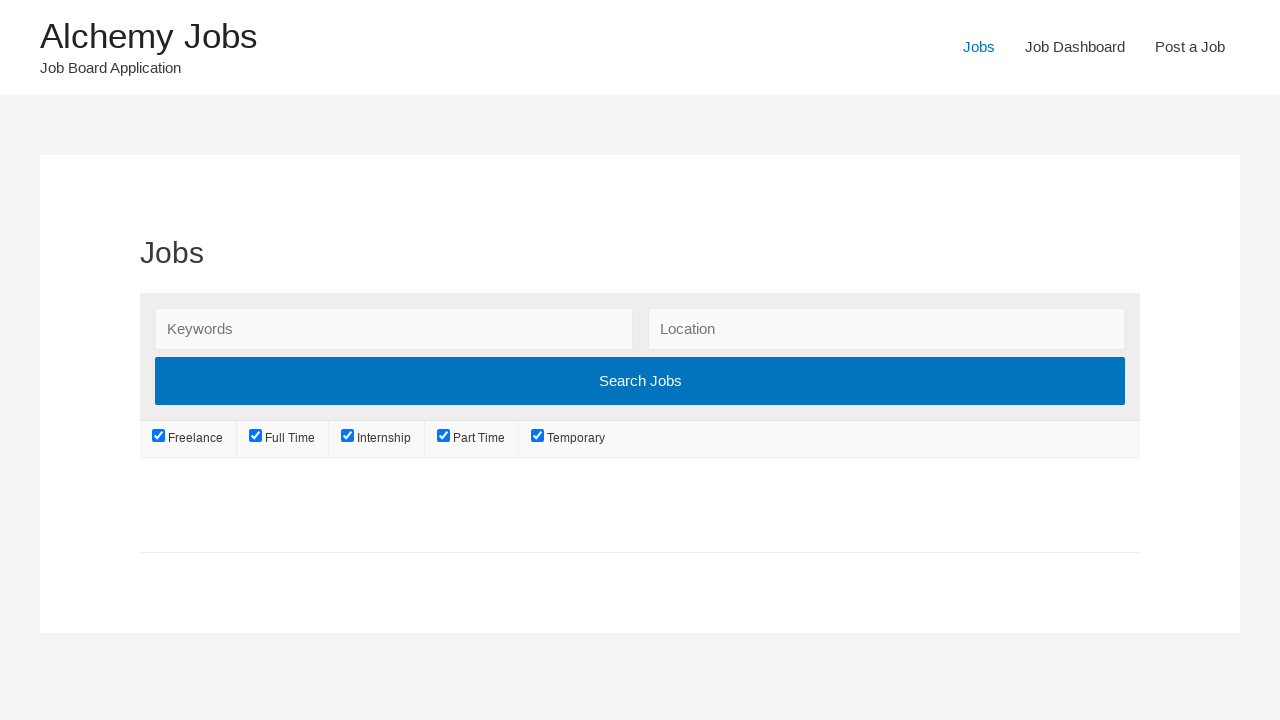

Jobs page loaded successfully
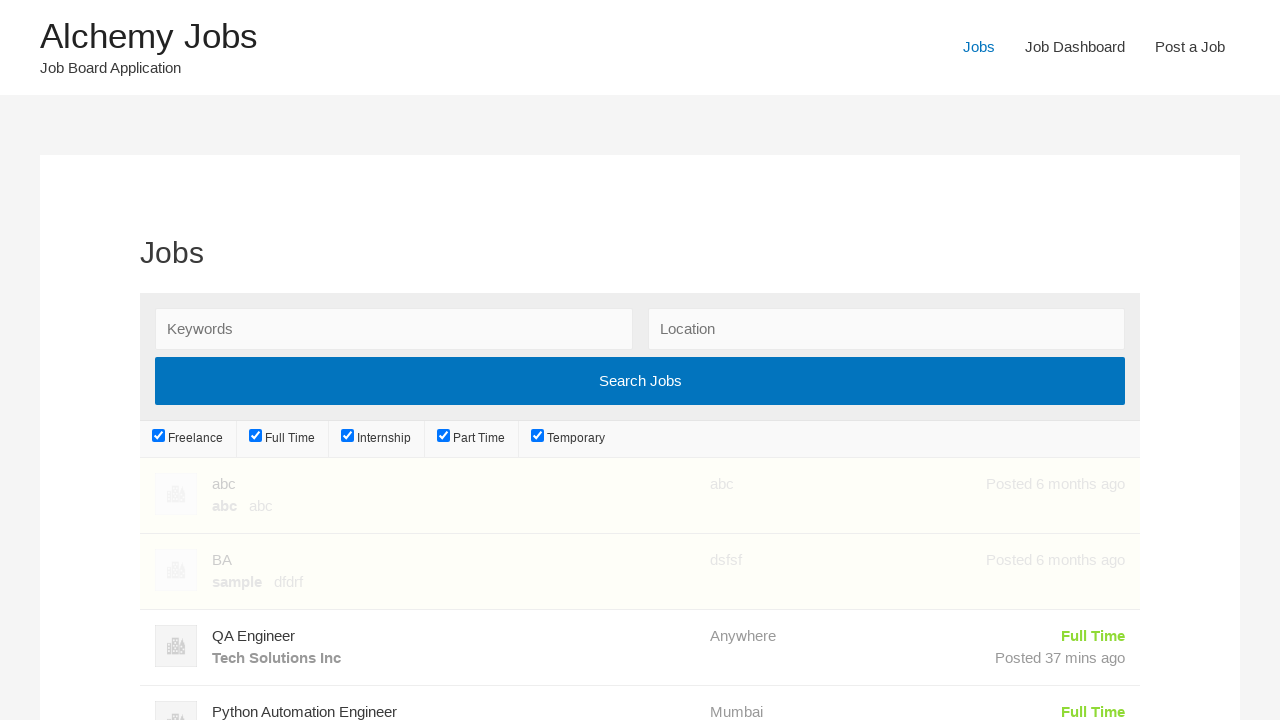

Filled search field with 'Test automation' keyword on #search_keywords
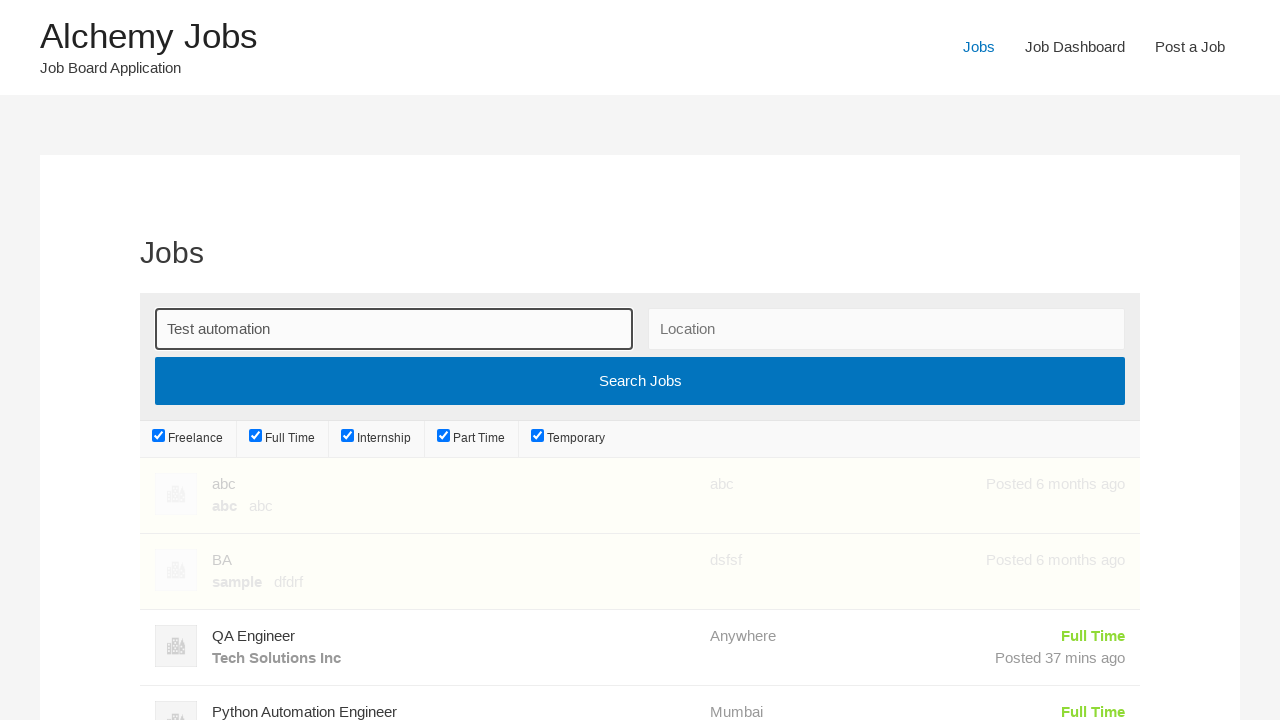

Clicked search submit button at (640, 381) on .search_submit > input:nth-child(1)
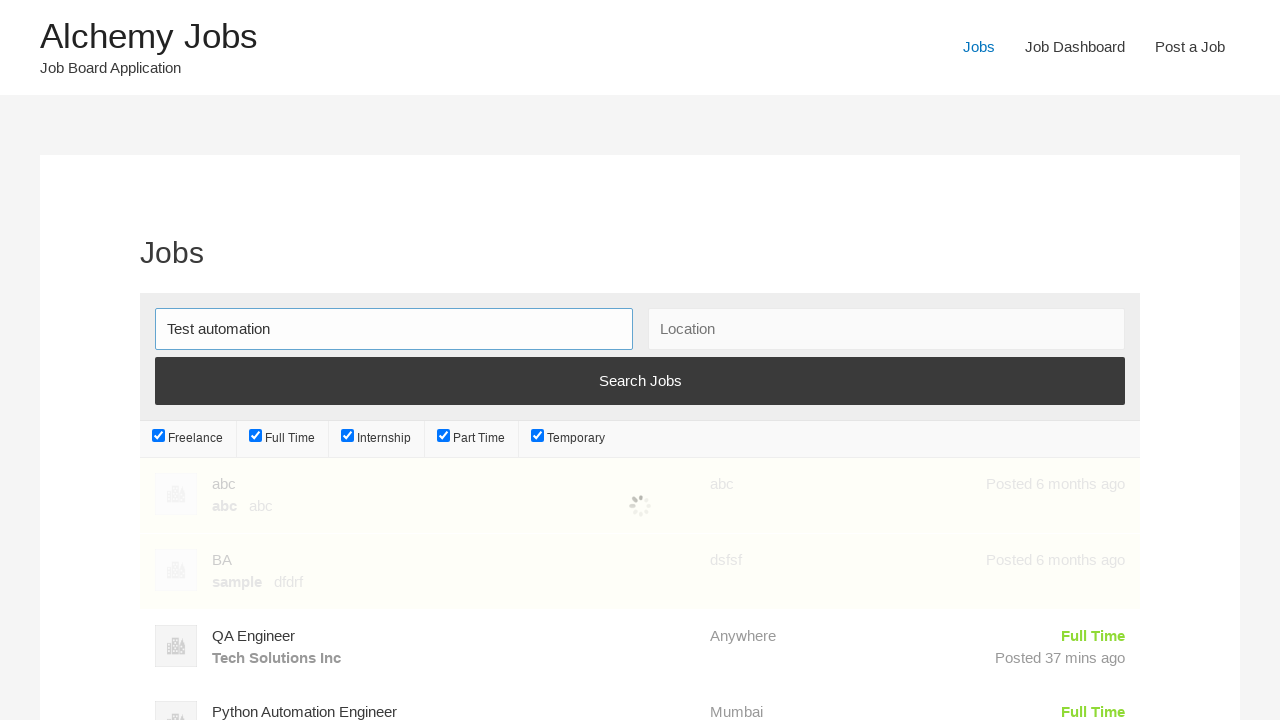

Search results loaded with job positions
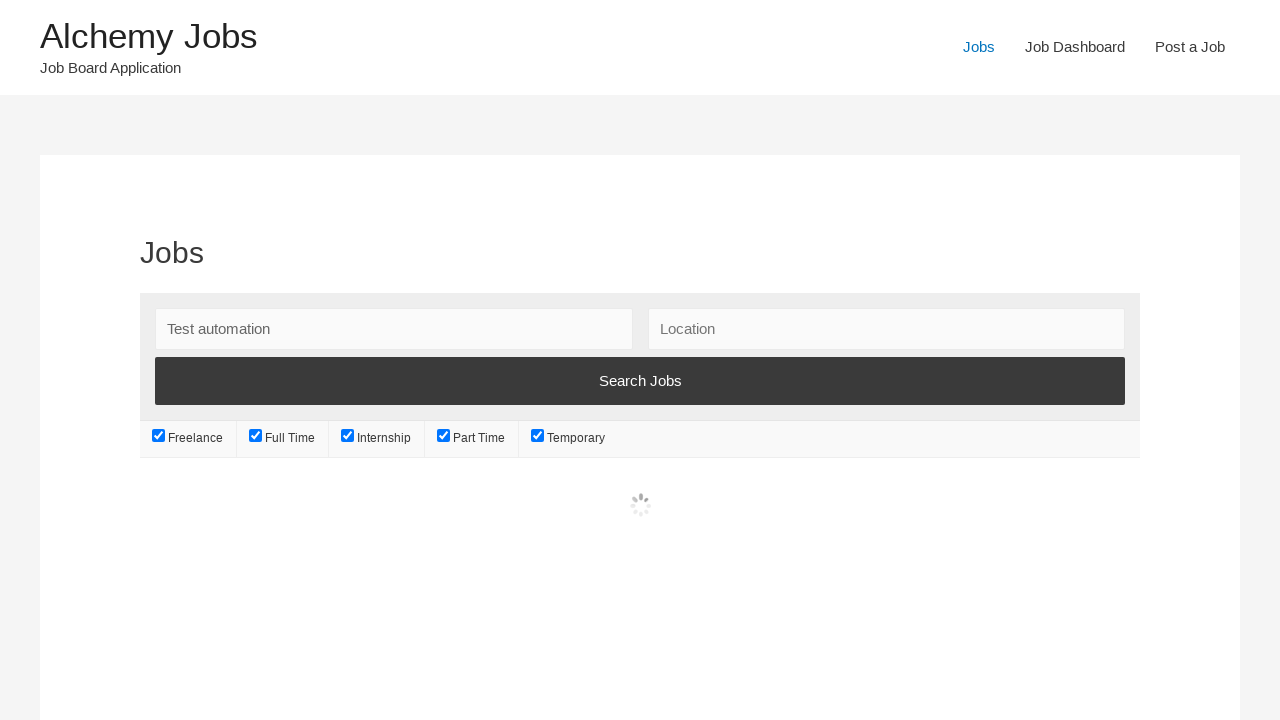

Clicked on first job position result at (433, 532) on (//div[@class='position'])[1]
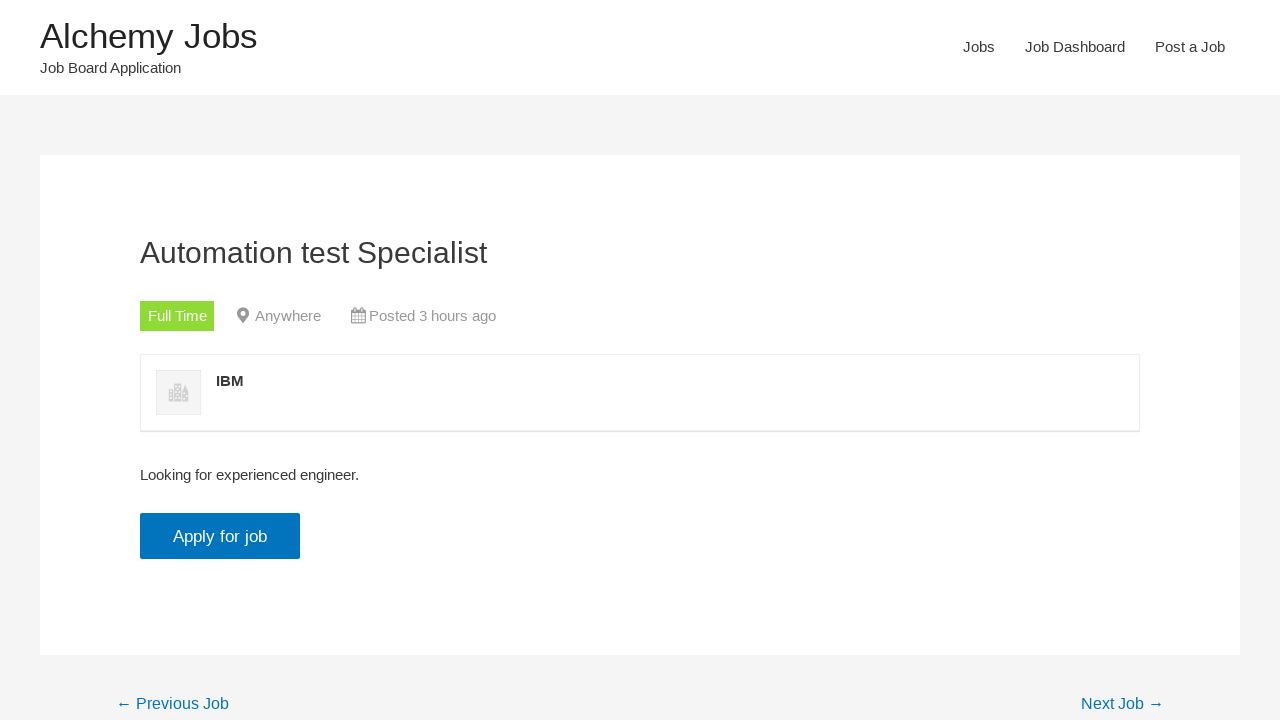

Apply button loaded on job posting page
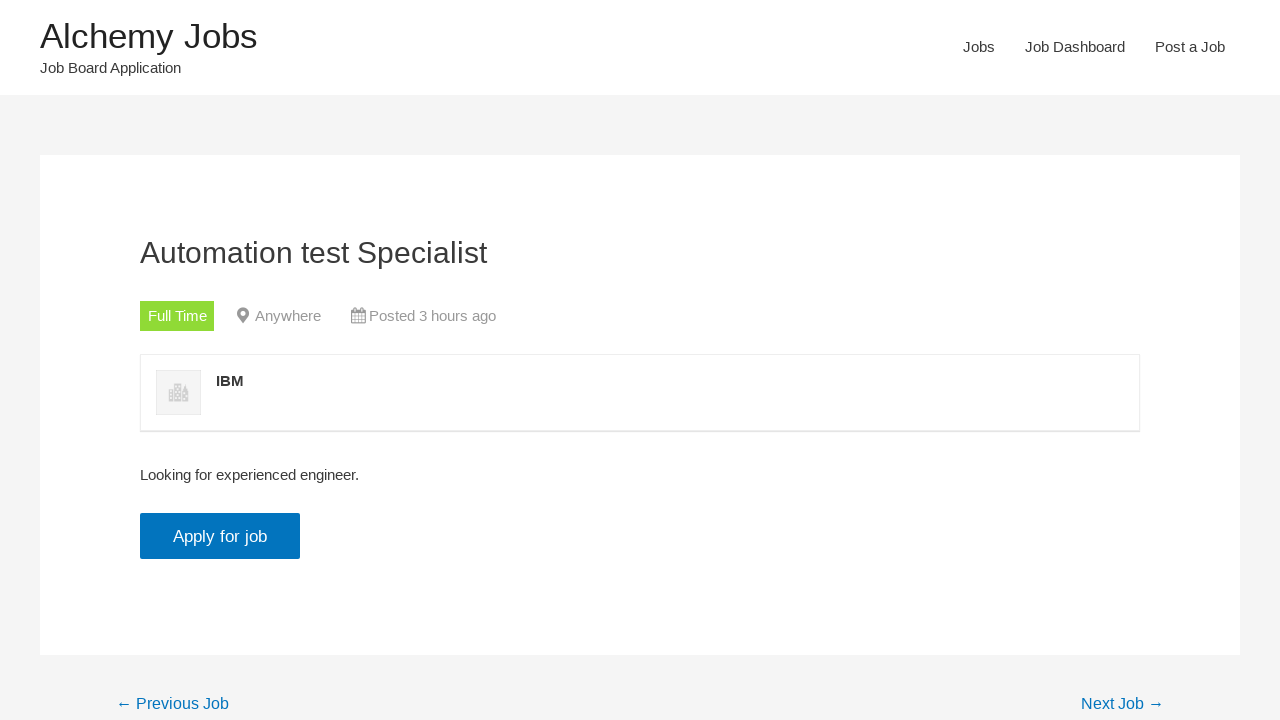

Clicked Apply button at (220, 536) on xpath=//html/body/div/div/div/div/main/article/div/div/div/div[3]/input
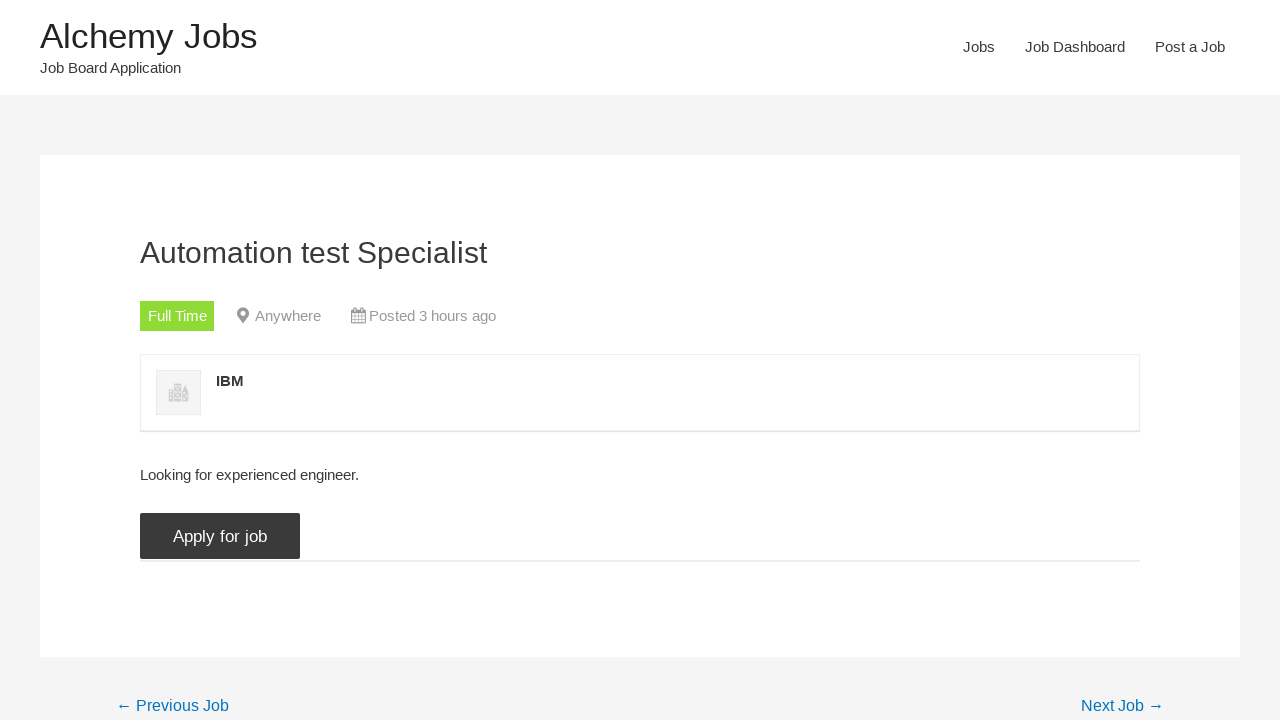

Contact information (email) revealed after clicking Apply
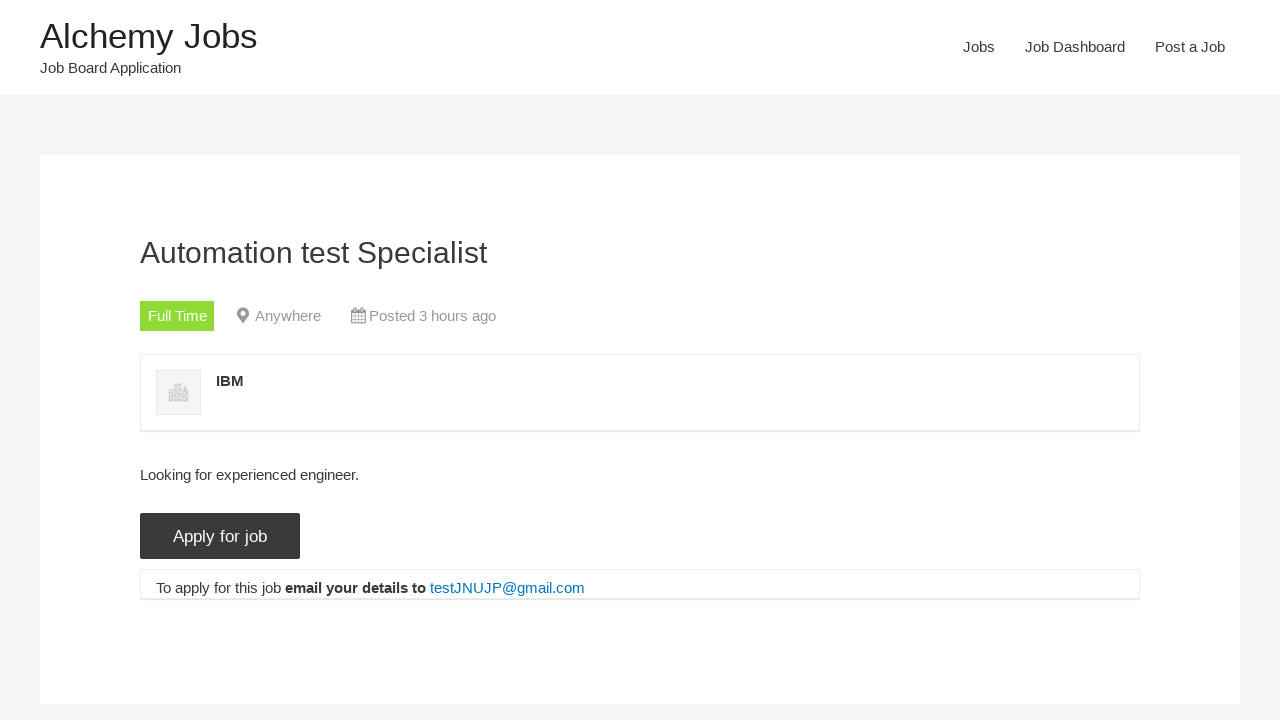

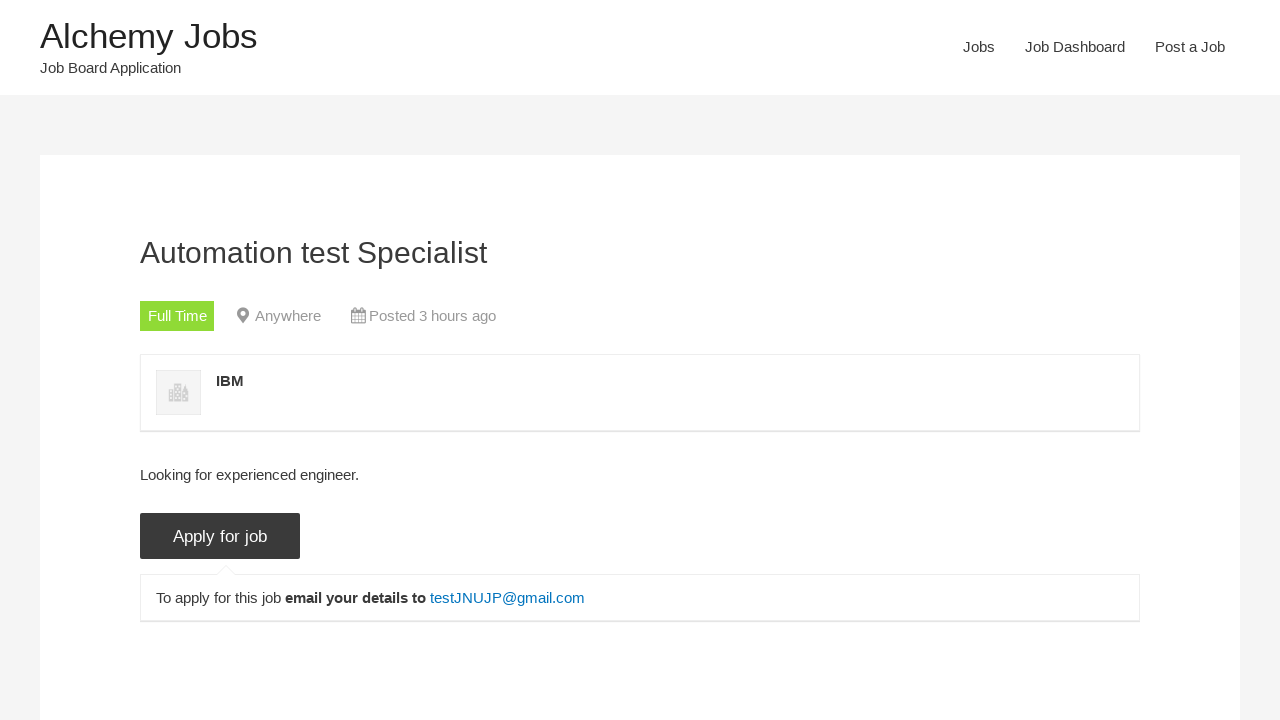